Tests the practice form on DemoQA by filling out all form fields including personal information, date of birth, hobbies, address, and state/city selection, then verifies the submitted data appears correctly in the results table.

Starting URL: https://demoqa.com/automation-practice-form

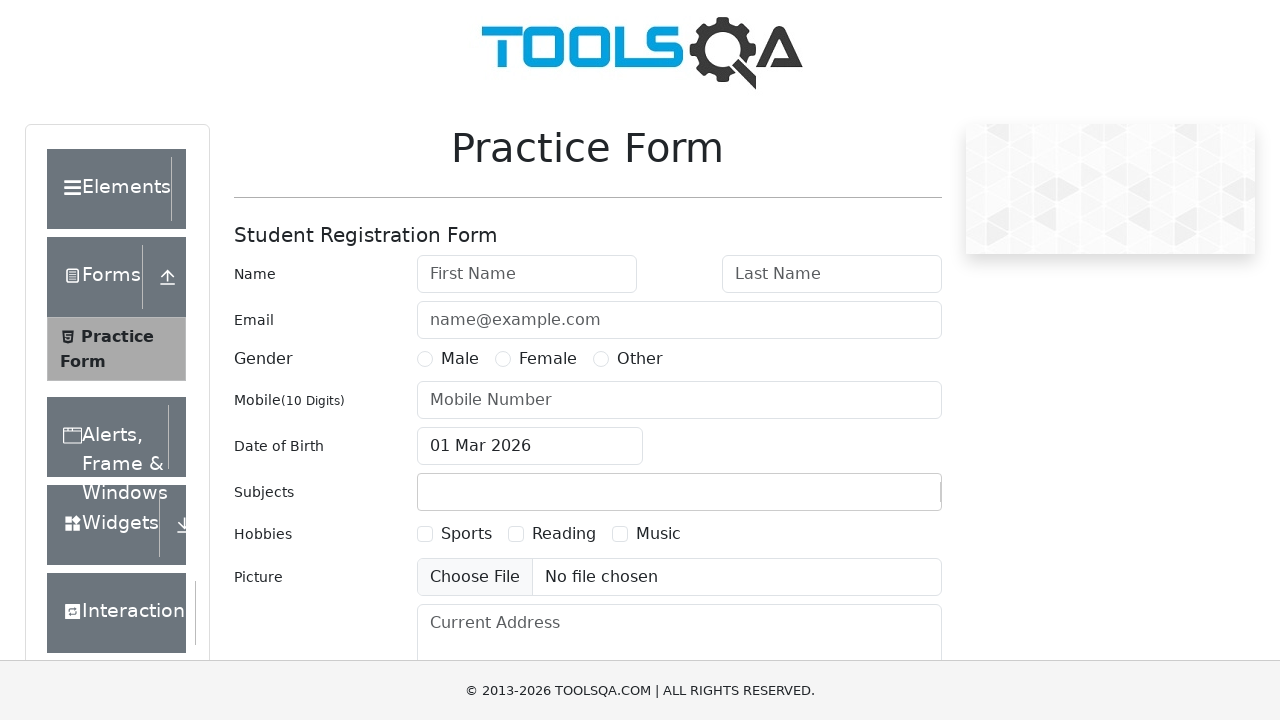

Filled first name field with 'John' on #firstName
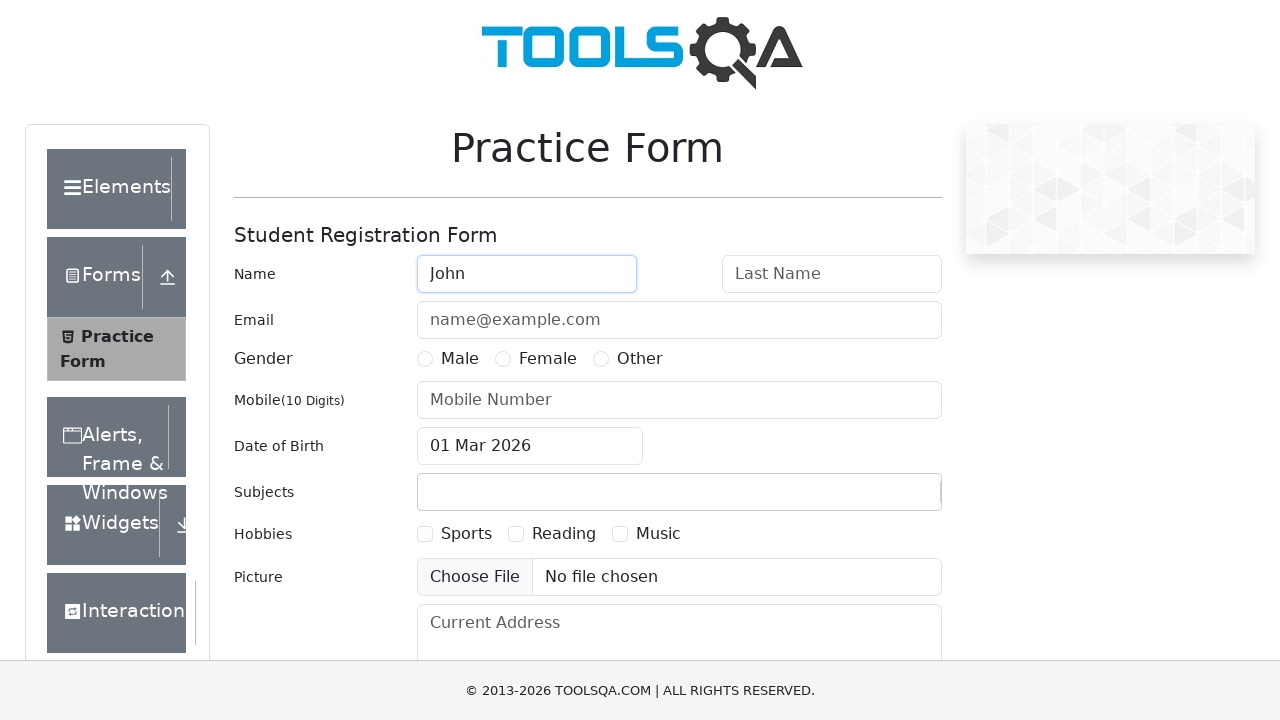

Filled last name field with 'Smith' on #lastName
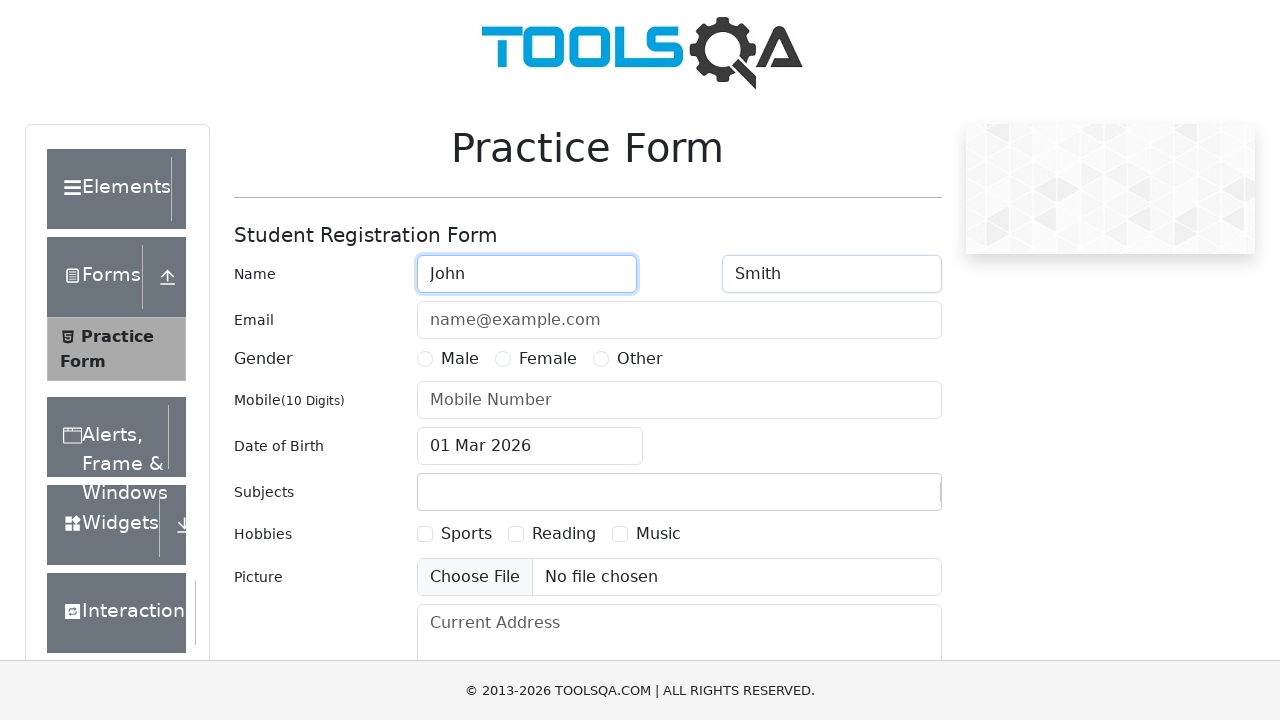

Filled email field with 'JohnSmith76@gmail.com' on #userEmail
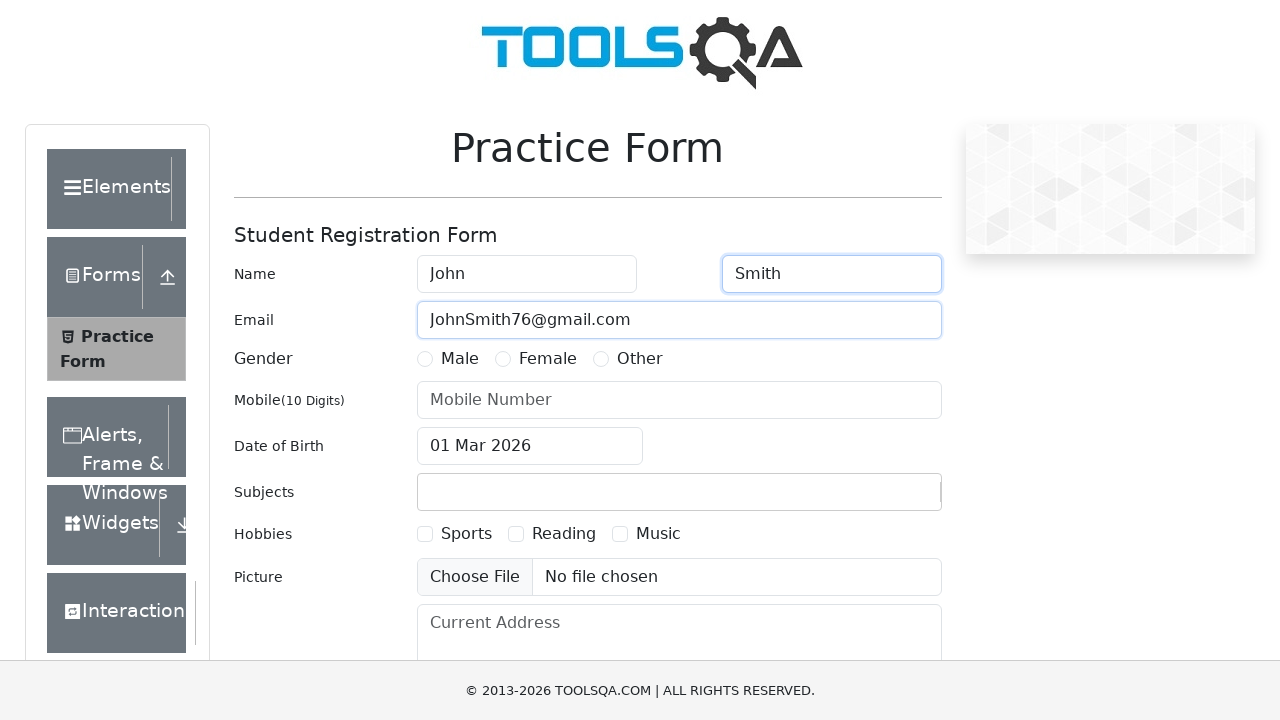

Selected Male gender option at (460, 359) on xpath=//label[contains(text(),'Male')]
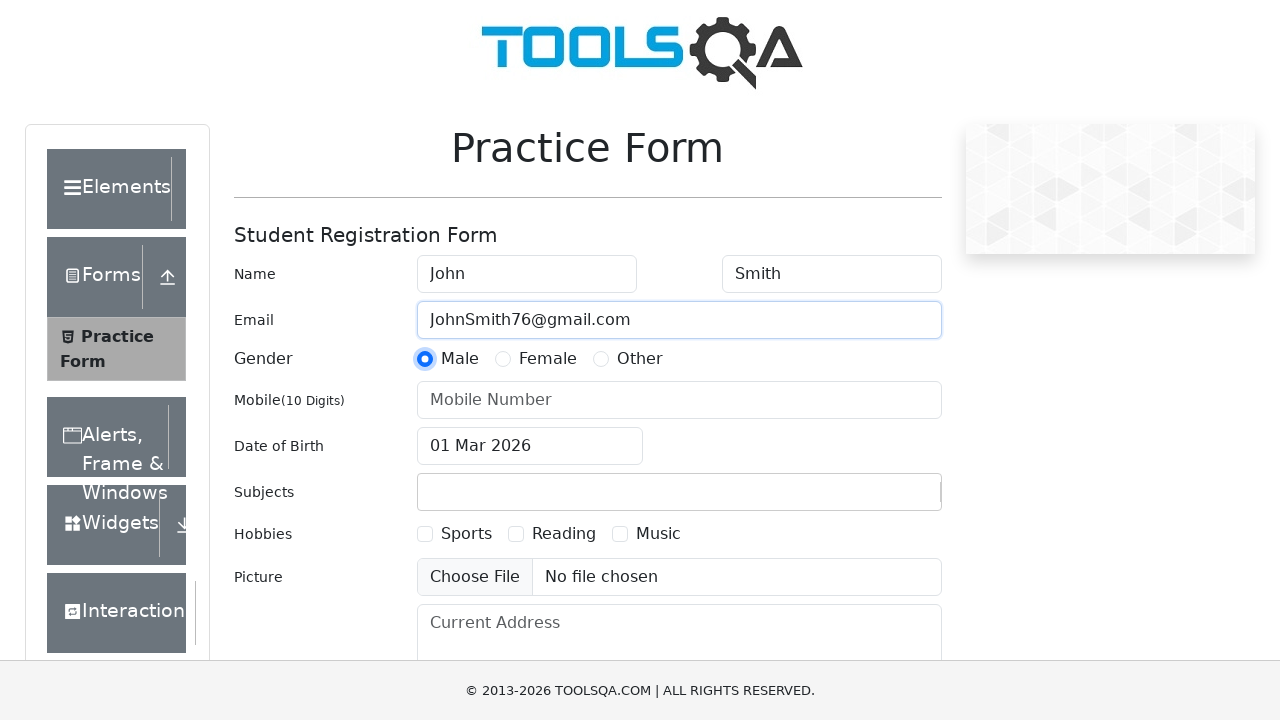

Filled phone number field with '9221234567' on #userNumber
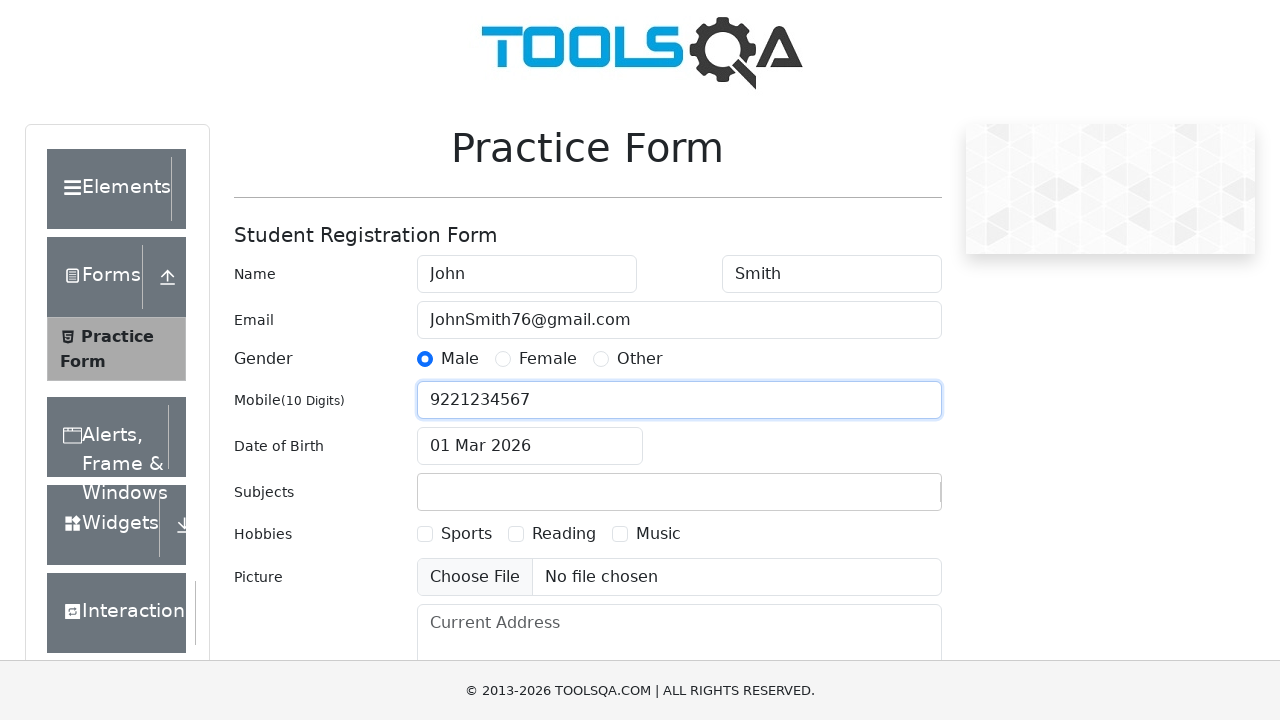

Clicked date of birth field to open date picker at (530, 446) on #dateOfBirthInput
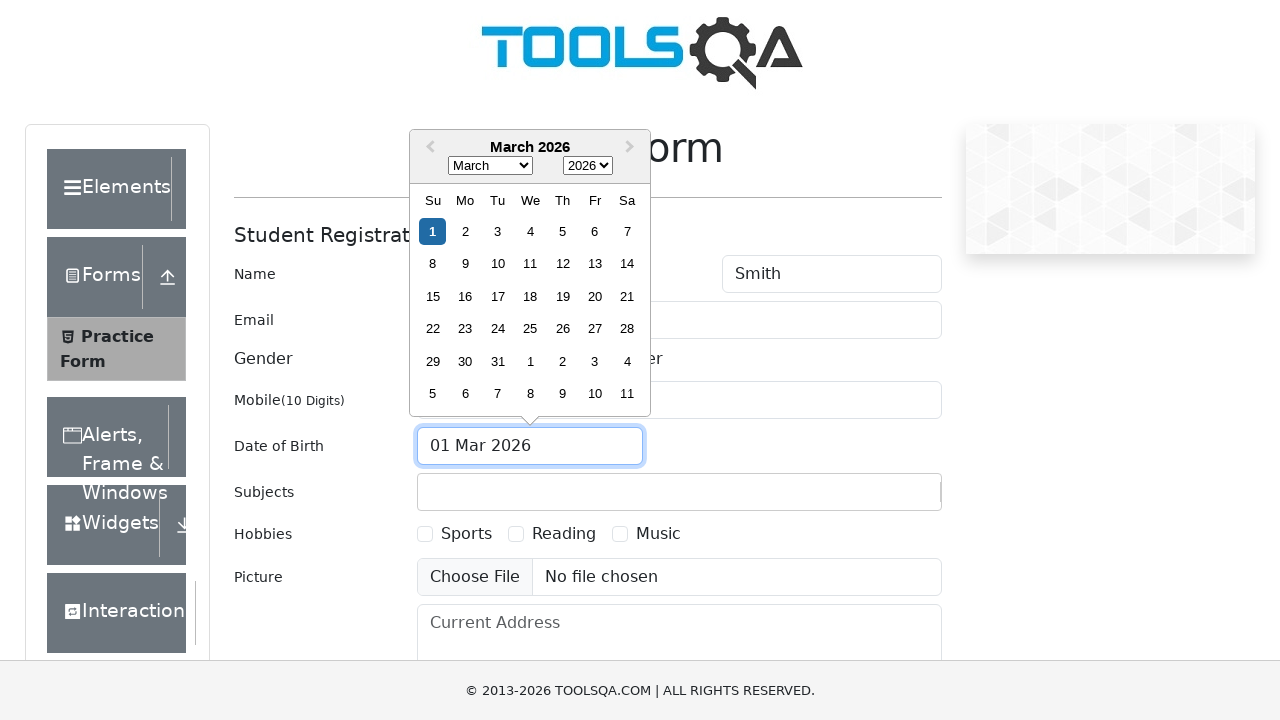

Selected May as the month on select.react-datepicker__month-select
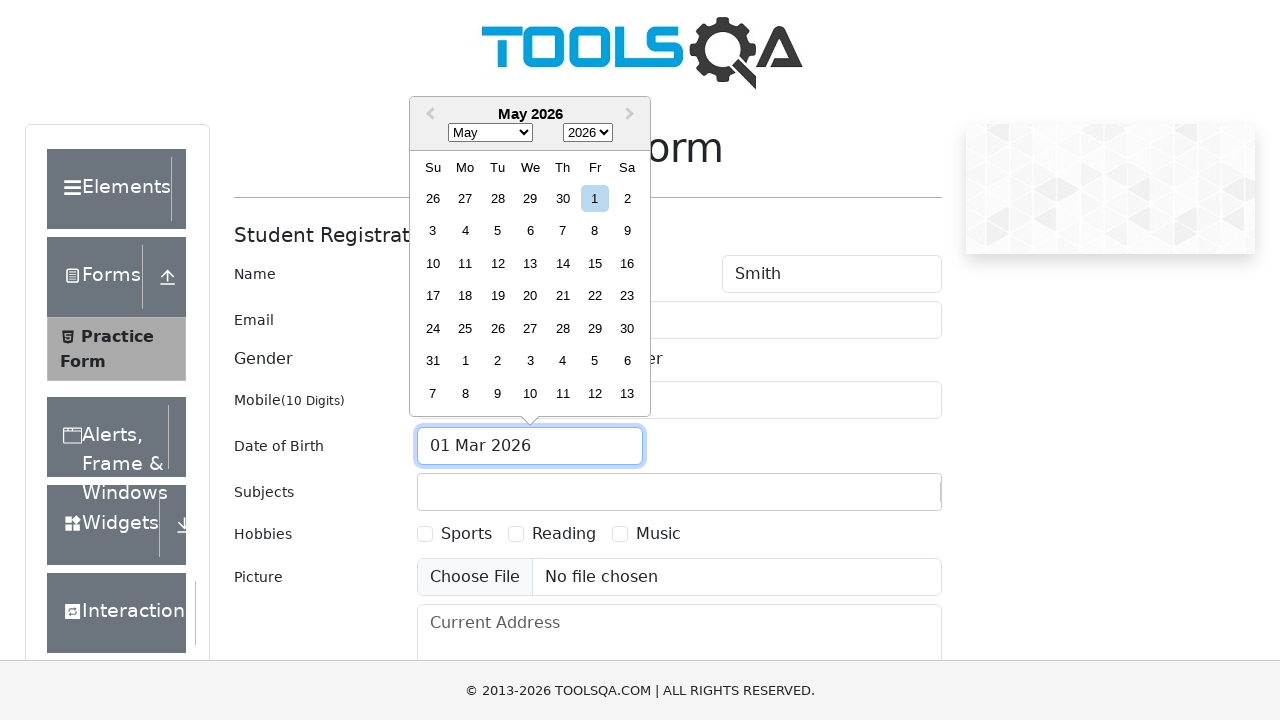

Selected 2005 as the year on select.react-datepicker__year-select
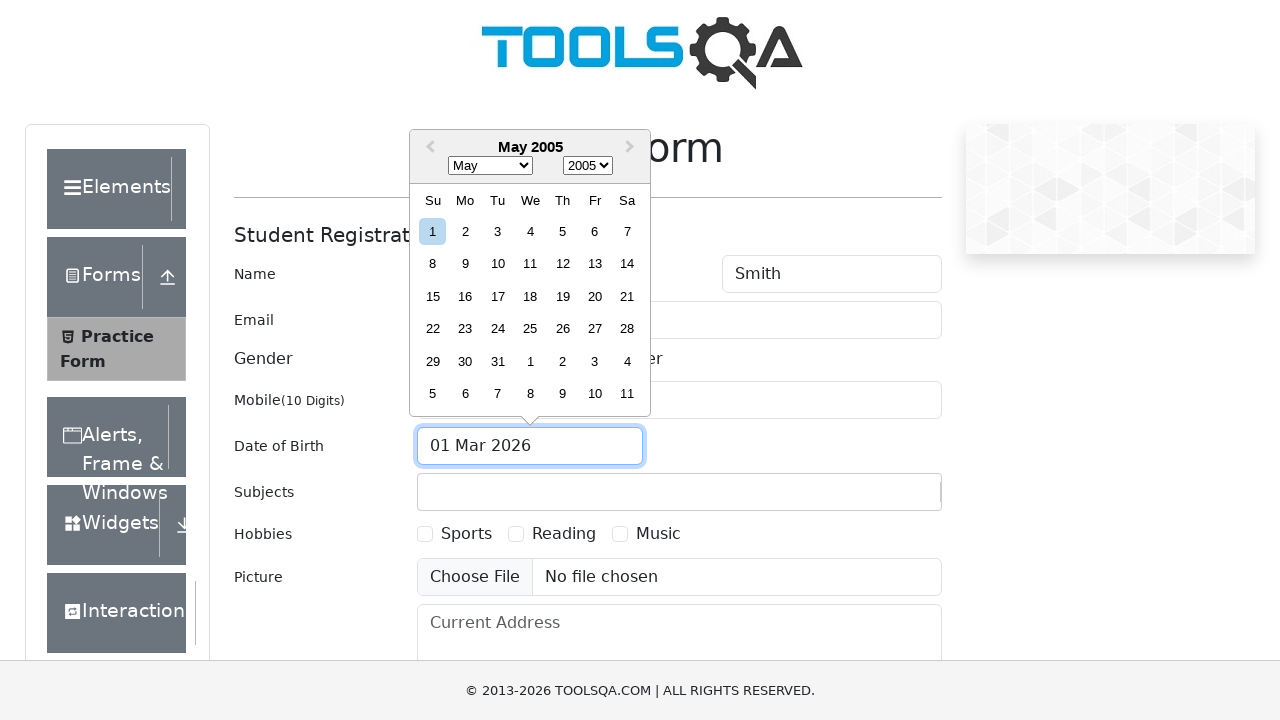

Selected day 15 from the date picker at (433, 296) on xpath=//div[contains(@class,'react-datepicker__day') and text()='15' and not(con
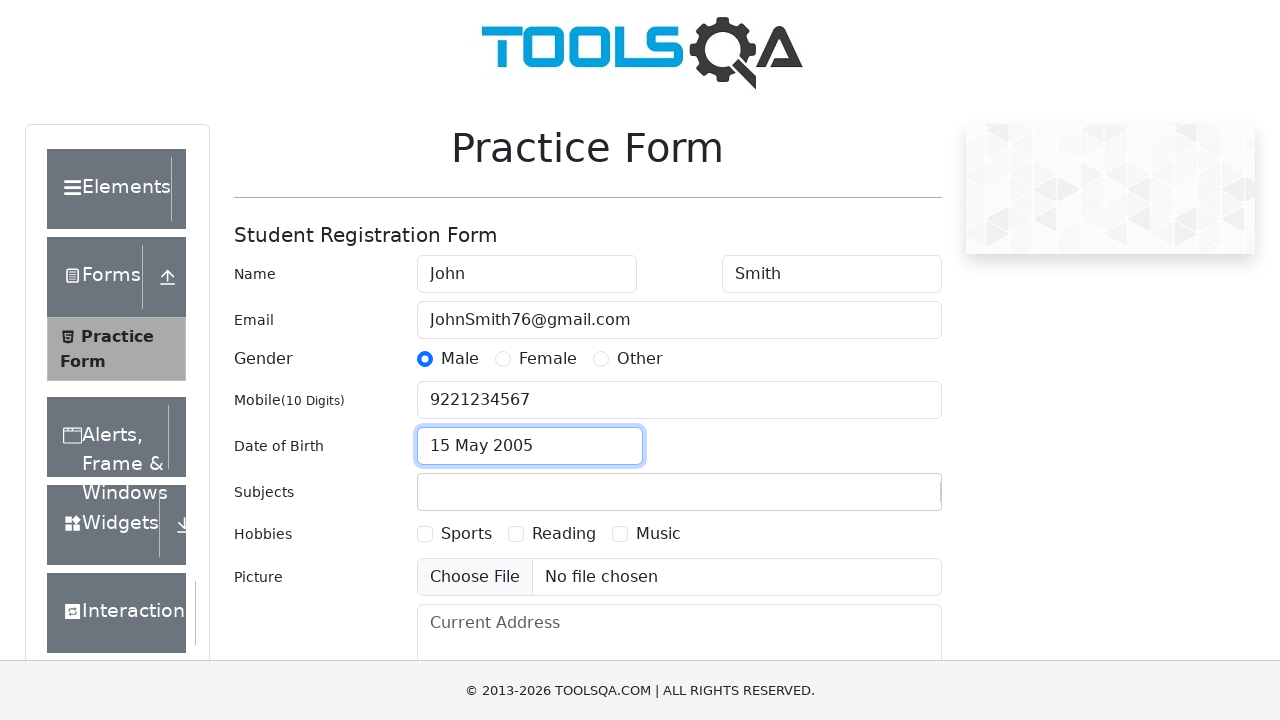

Filled subject field with 'Test sbj.' on //div[@id='subjectsContainer']//input
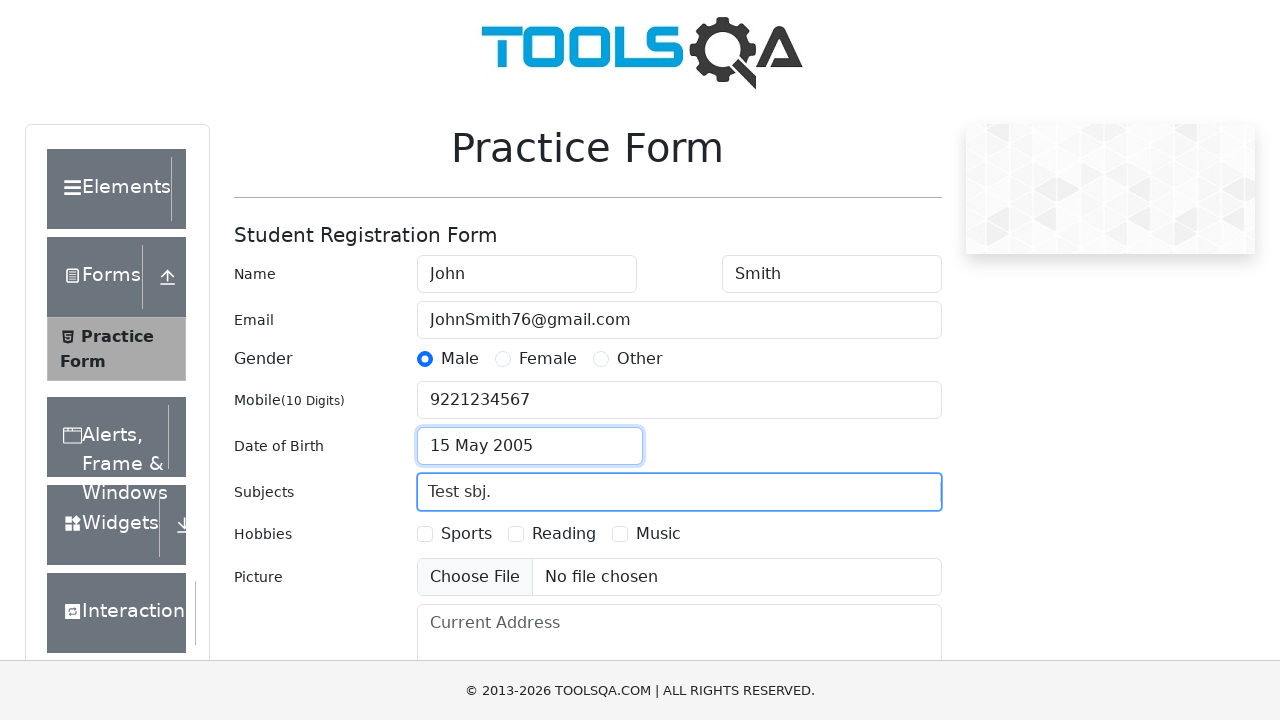

Selected Sports hobby checkbox at (466, 534) on xpath=//label[contains(text(),'Sports')]
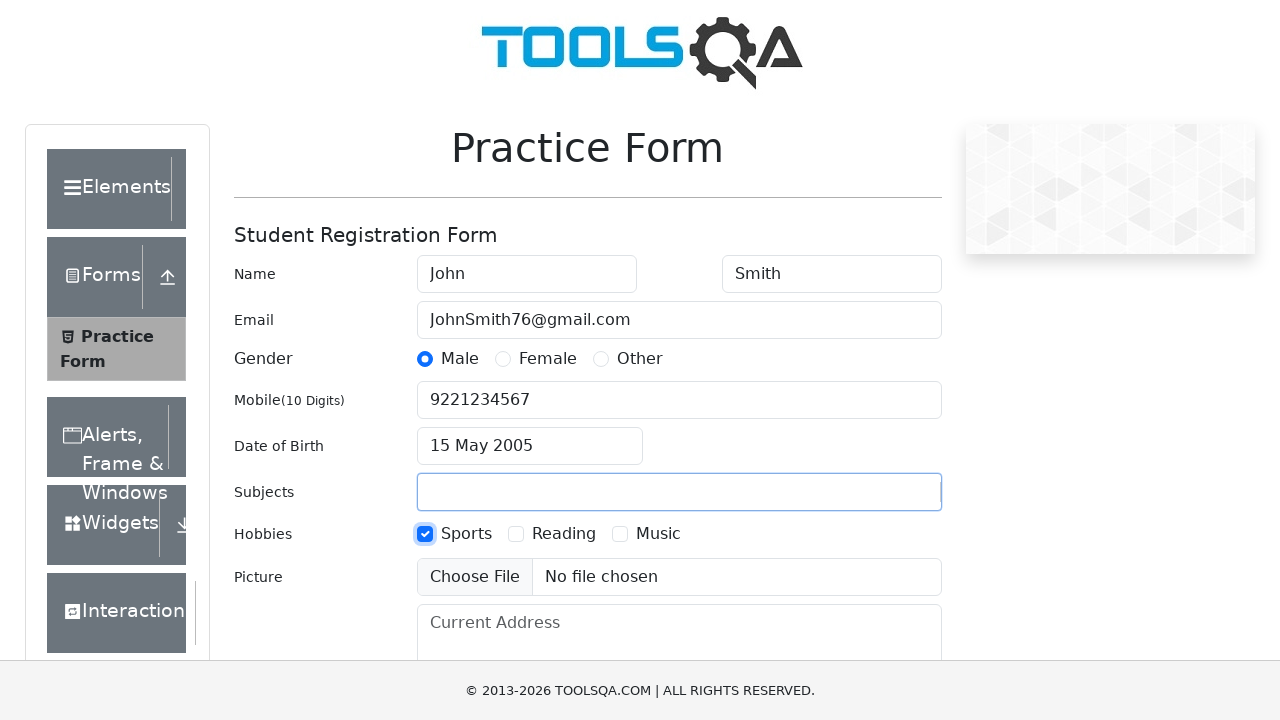

Filled current address field with 'Address India 04' on #currentAddress
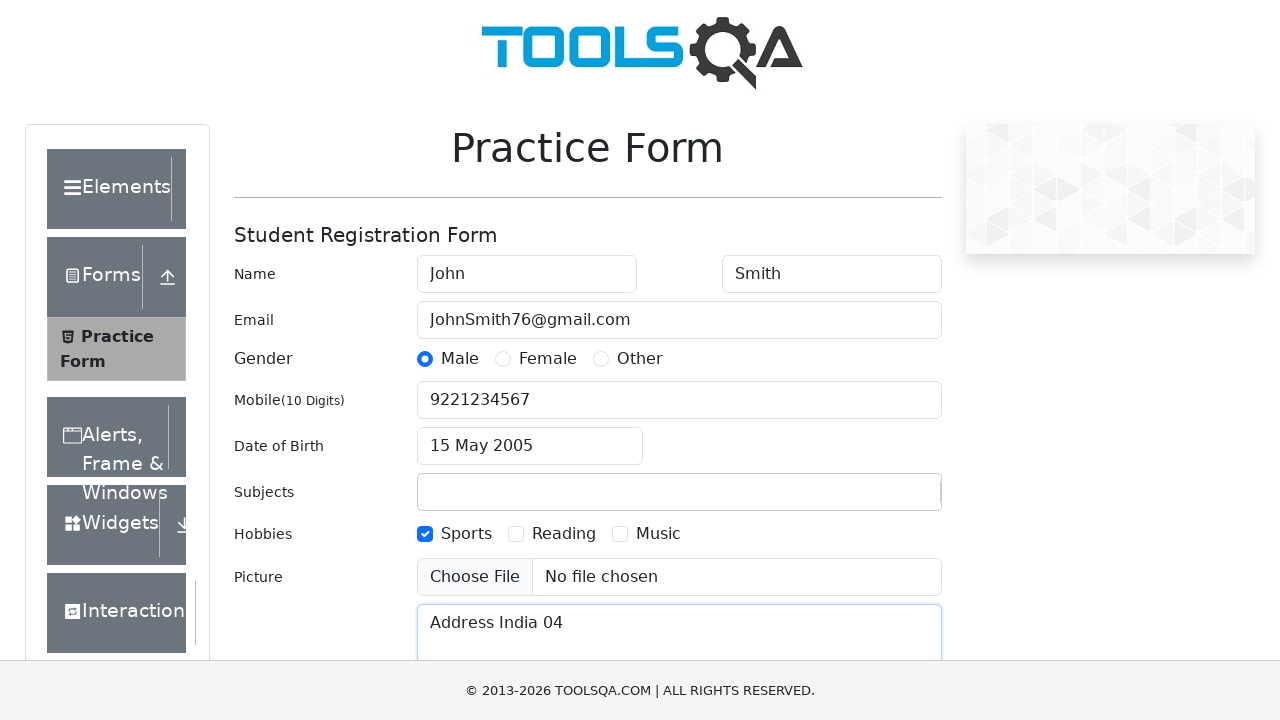

Scrolled page to bottom to bring state field into view
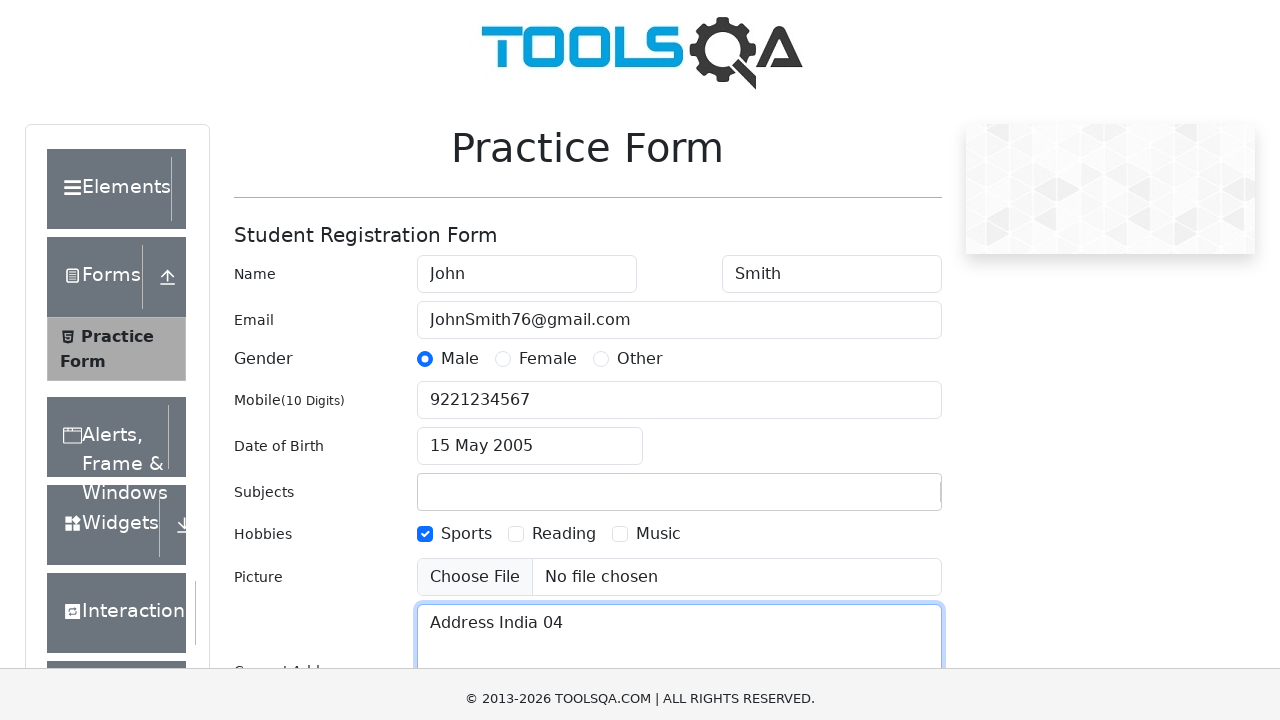

Clicked state dropdown to open options at (527, 437) on #state
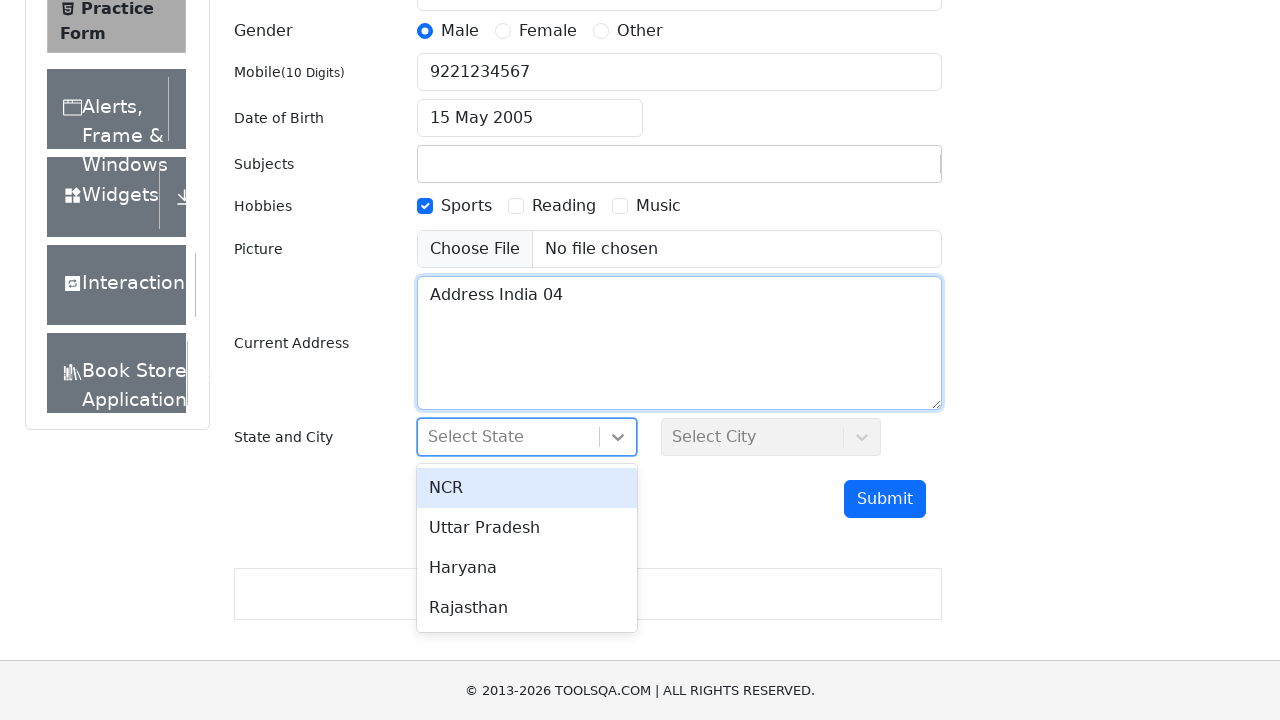

Selected NCR as the state at (527, 488) on xpath=//div[contains(text(),'NCR')]
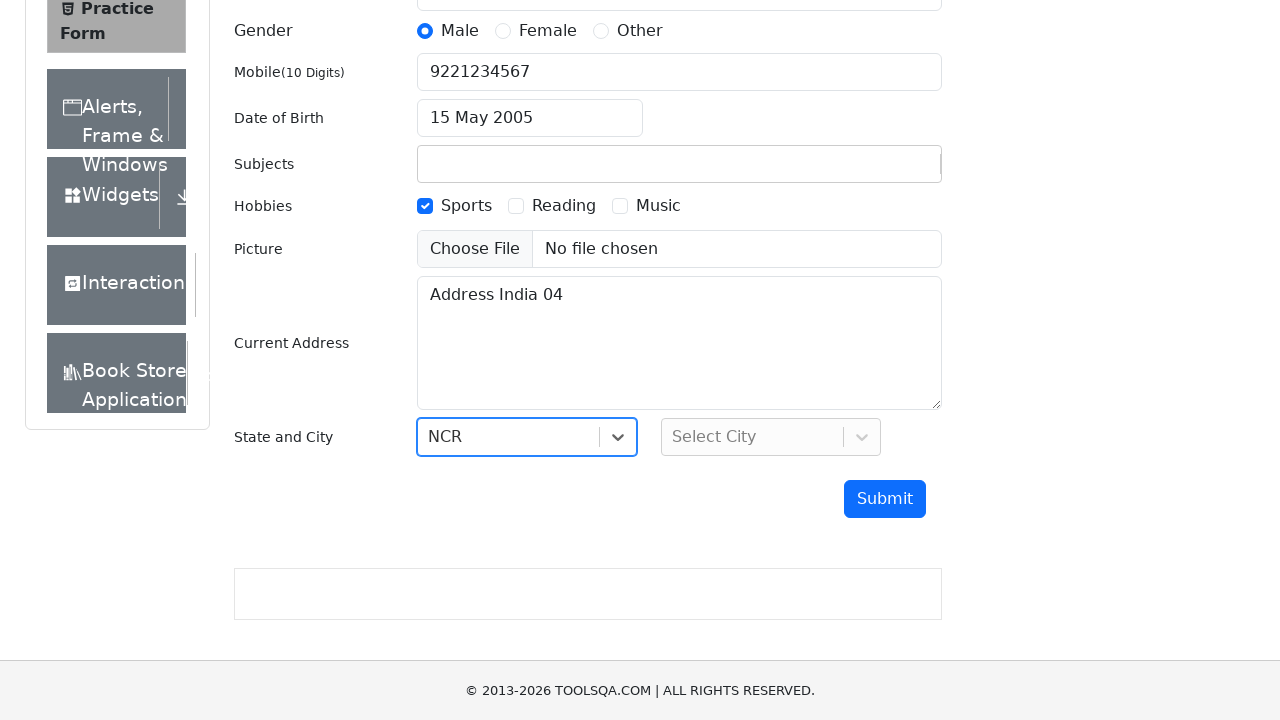

Clicked city dropdown to open options at (771, 437) on #city
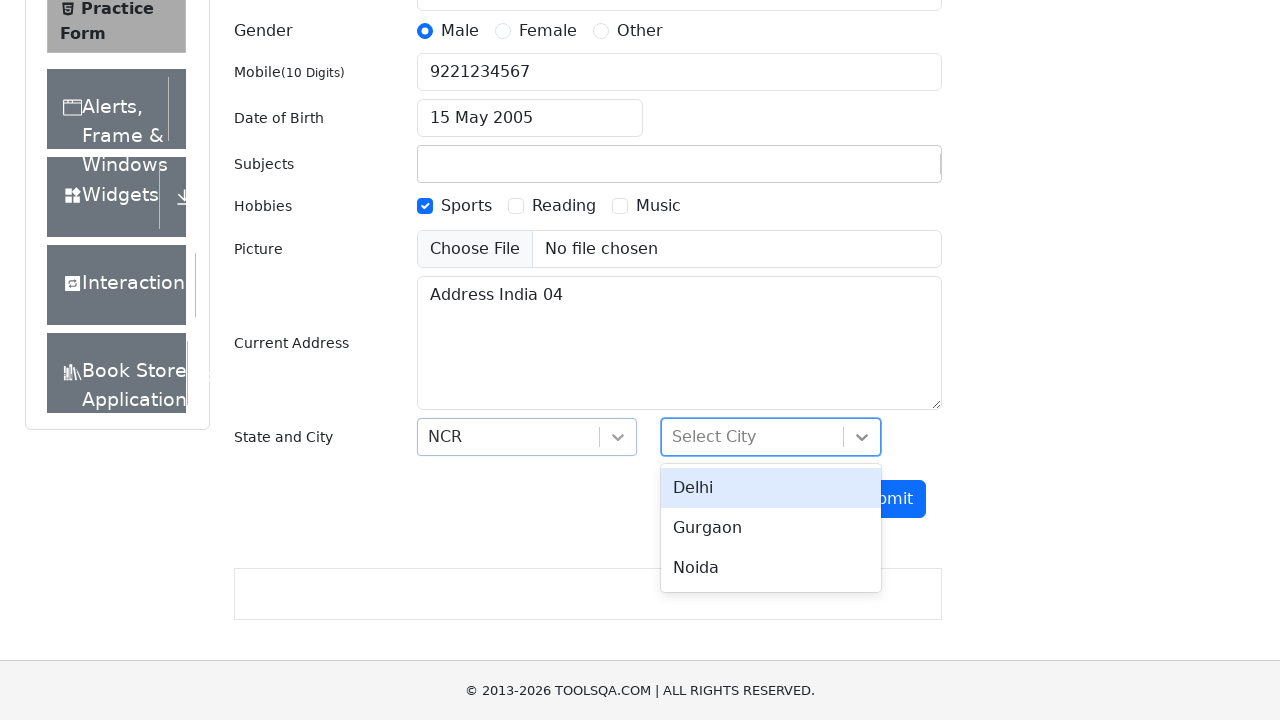

Selected Delhi as the city at (771, 488) on xpath=//div[contains(text(),'Delhi')]
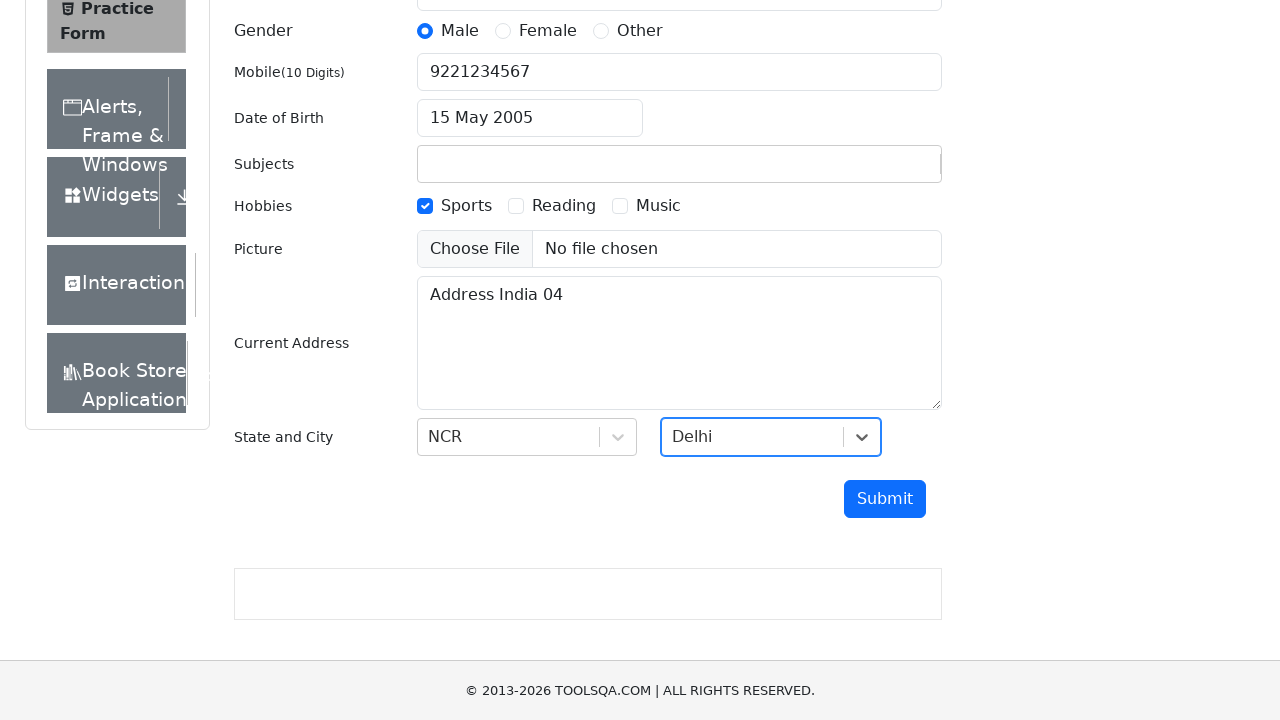

Clicked submit button to submit the form at (885, 499) on #submit
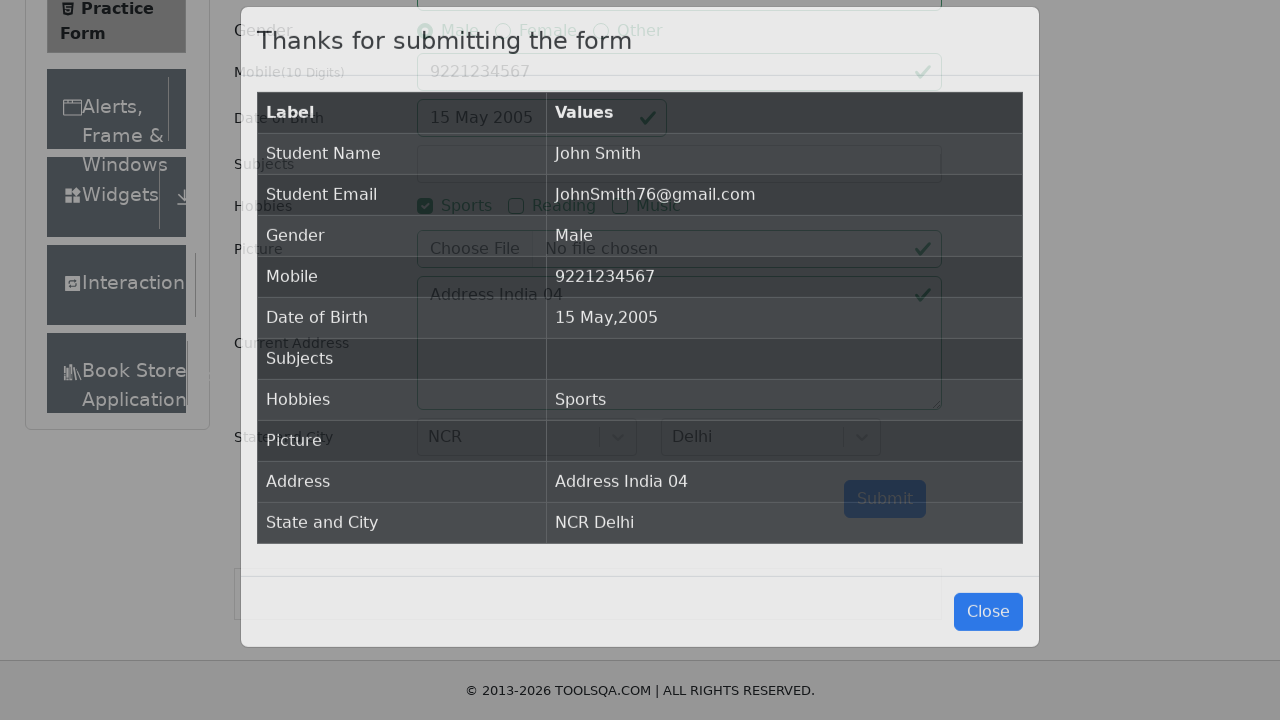

Results modal appeared with submitted form data
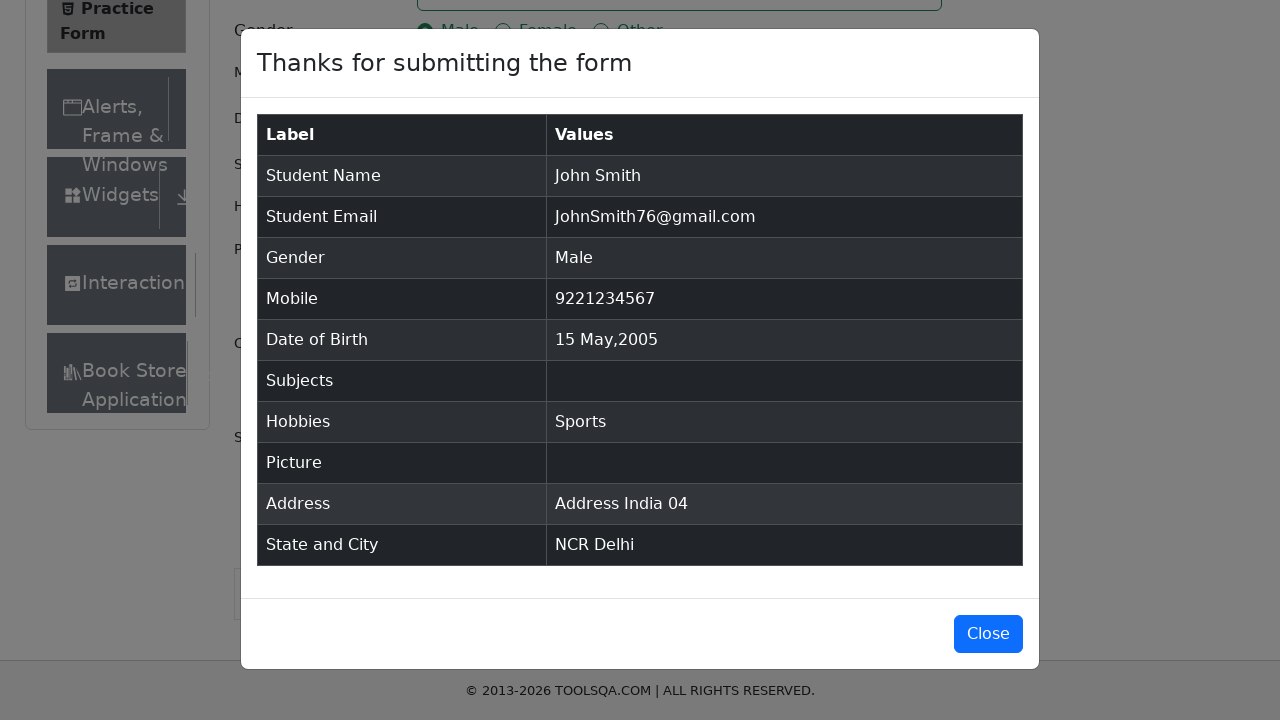

Verified submitted data is displayed in results table
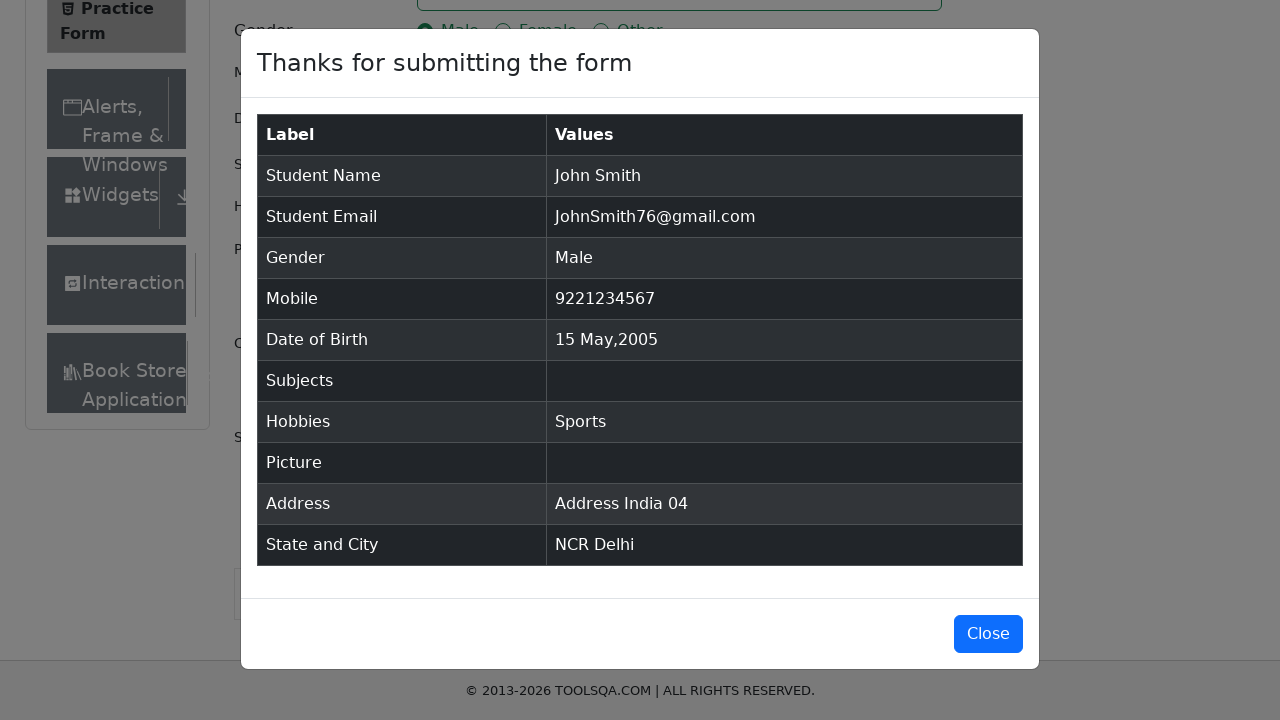

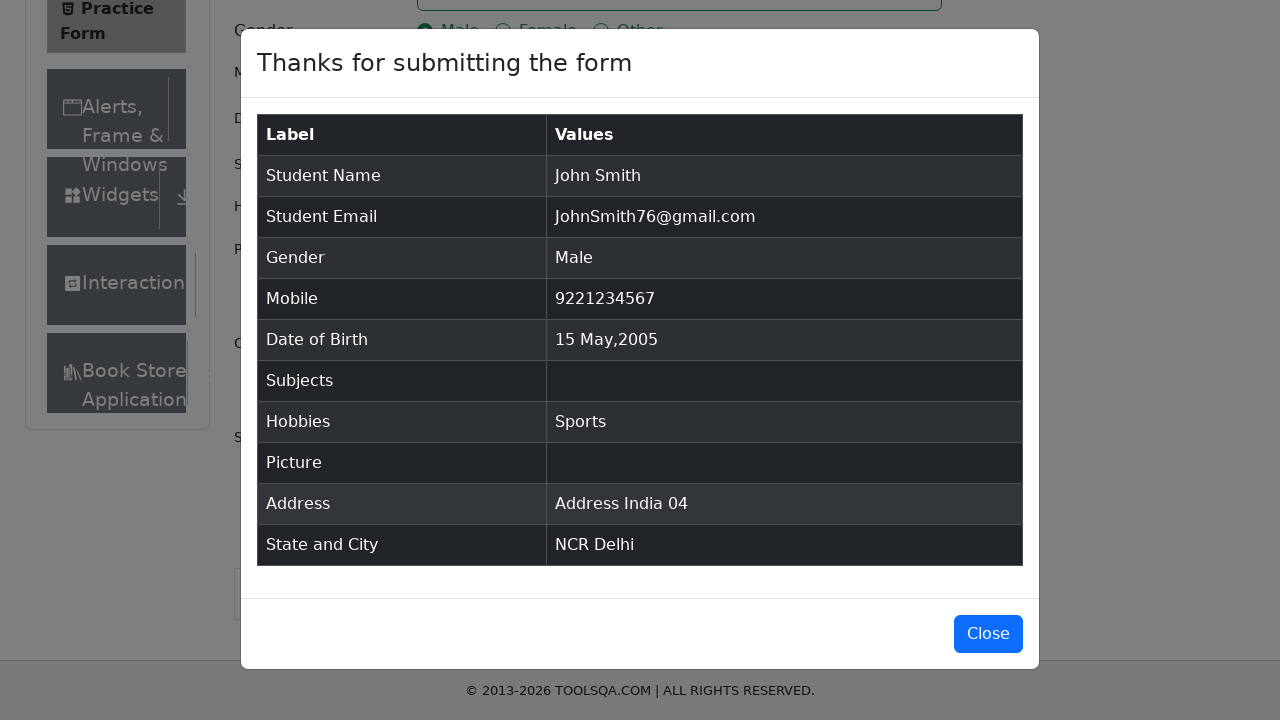